Tests browser window handling by clicking a link that opens a new window, switching to the new window to verify its title, closing it, then switching back to the original window to verify it's still present.

Starting URL: https://the-internet.herokuapp.com/windows

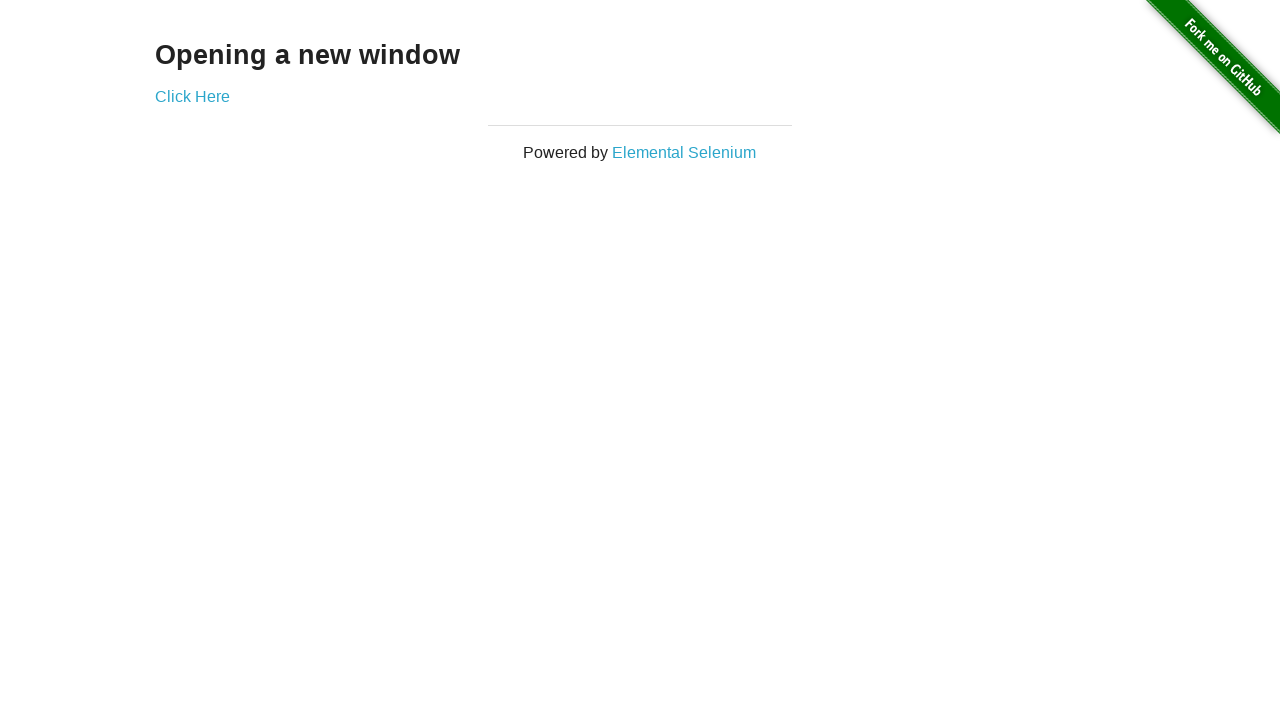

Clicked 'Click Here' link to open new window at (192, 96) on xpath=//a[text()='Click Here']
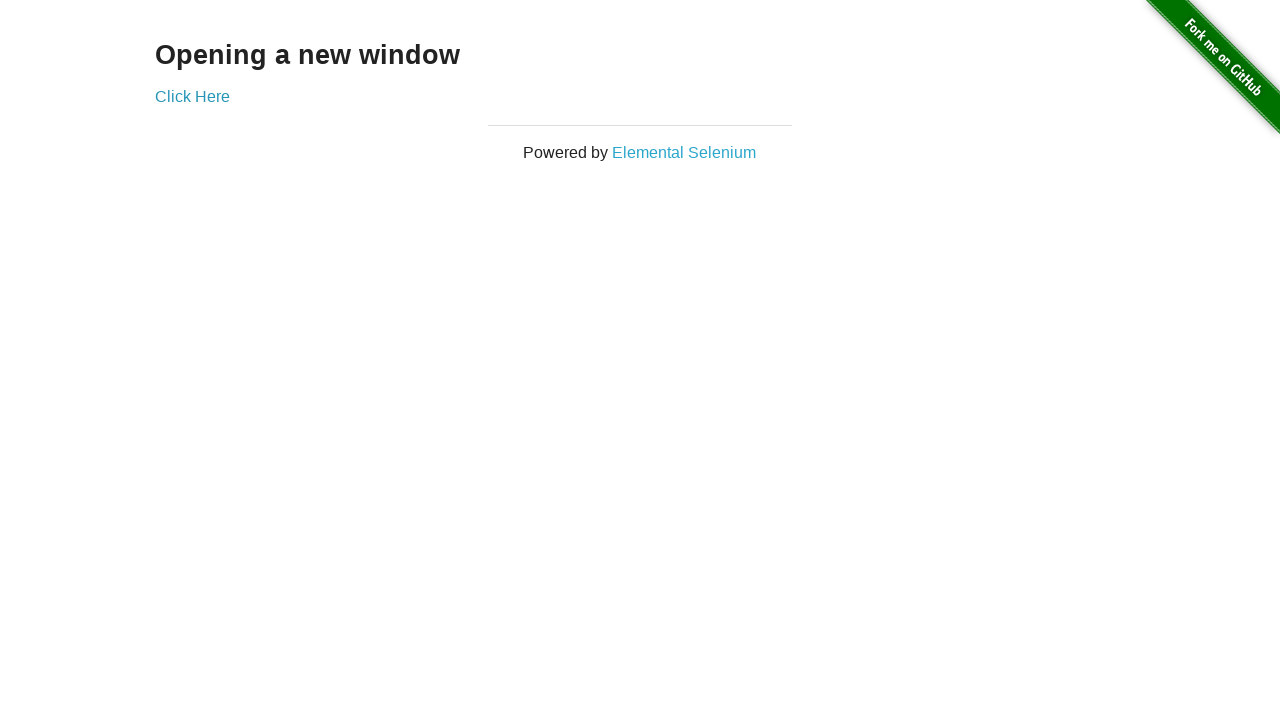

New window page object obtained
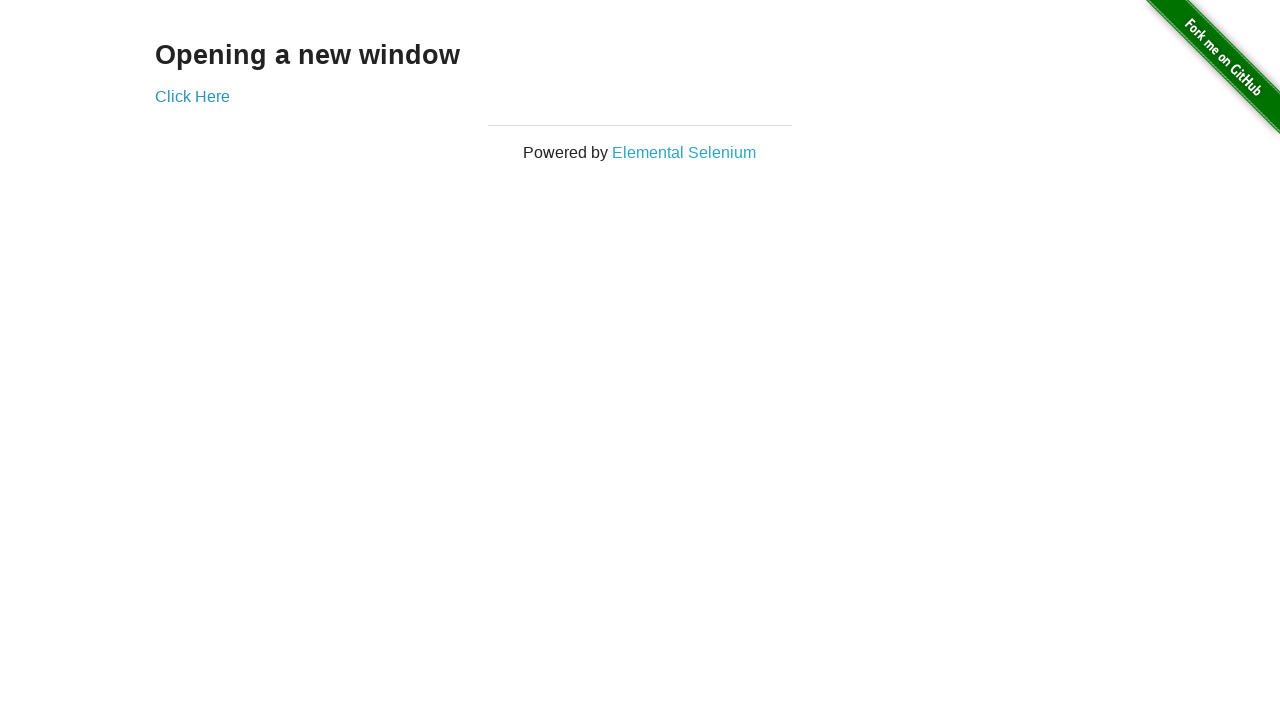

New window loaded completely
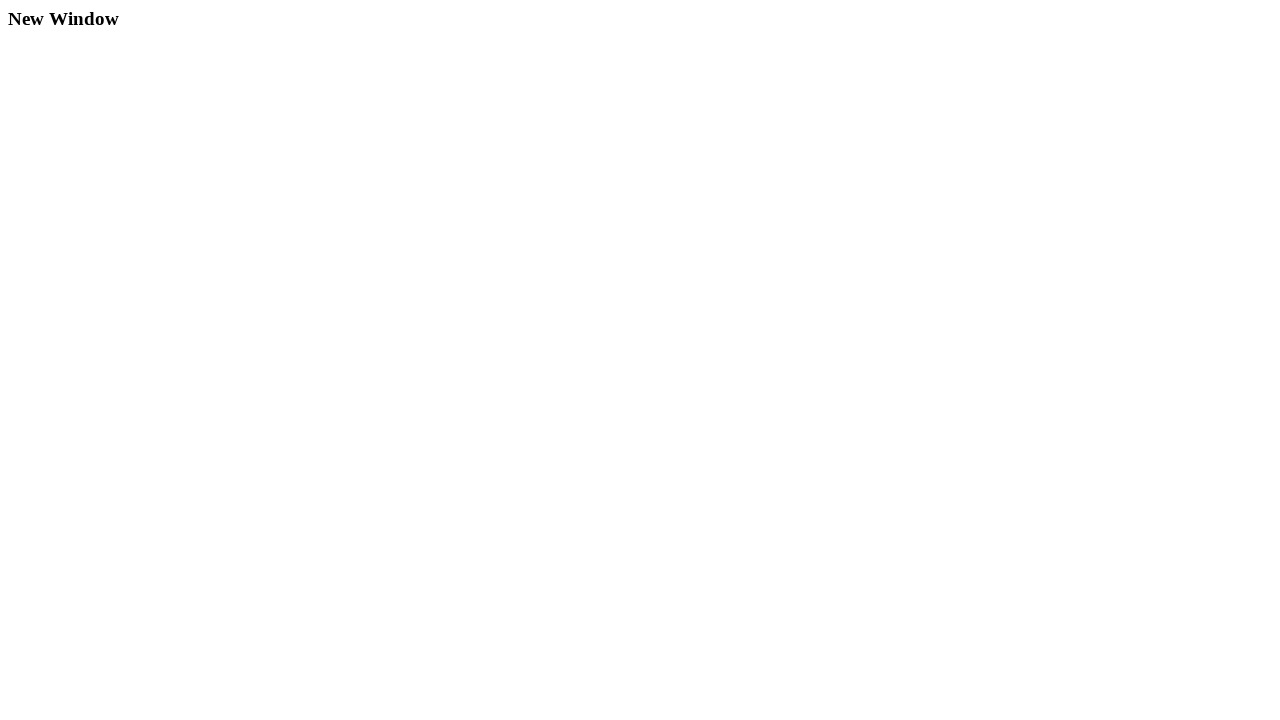

Retrieved new window title: 'New Window'
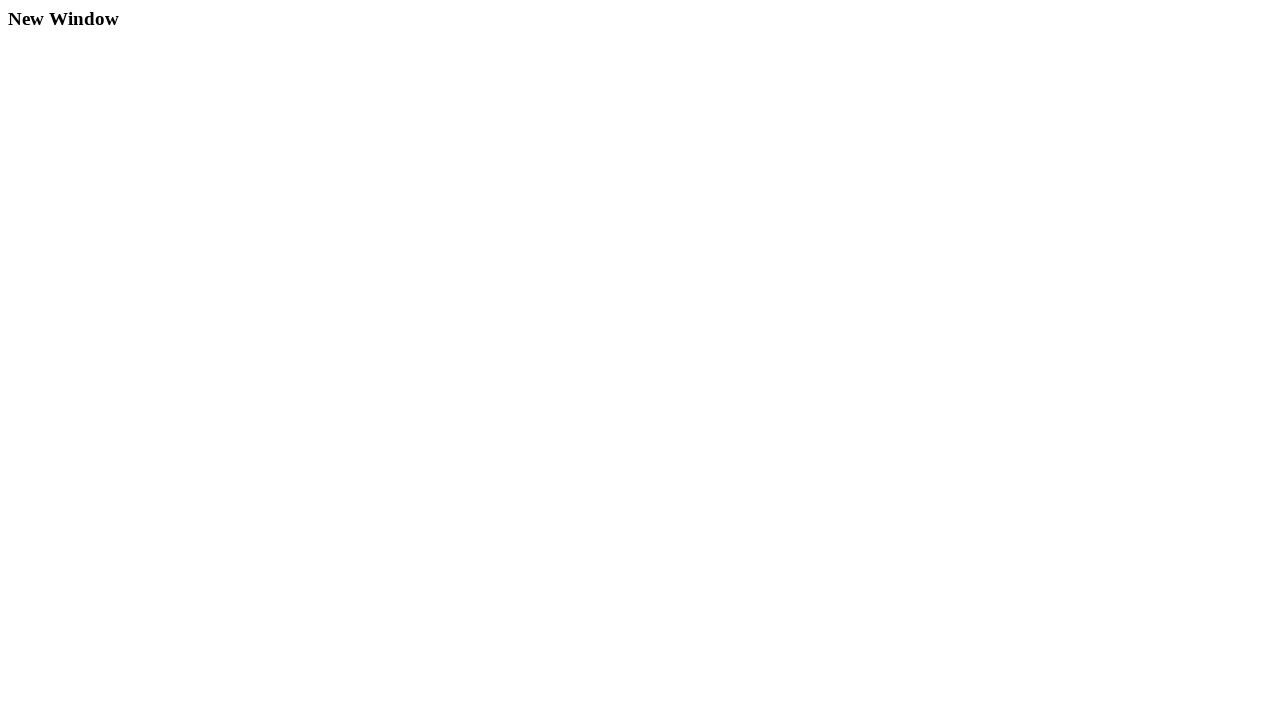

Verified new window title is 'New Window'
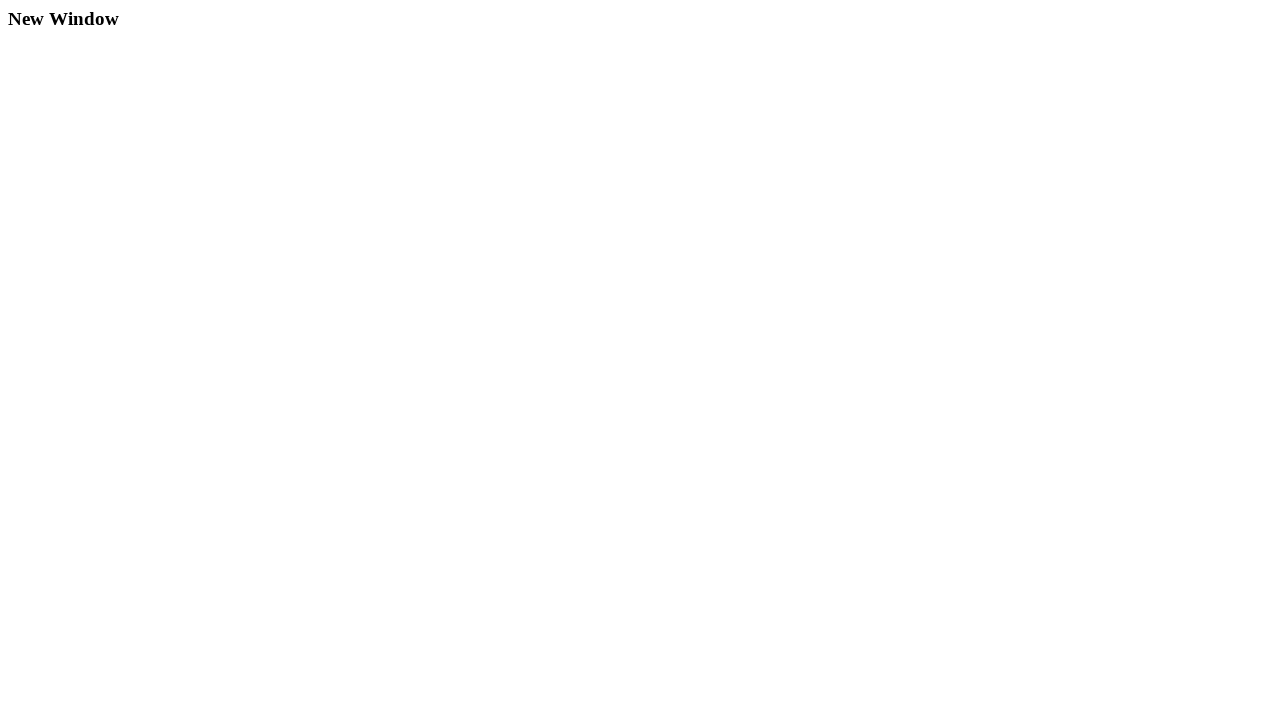

Closed the new window
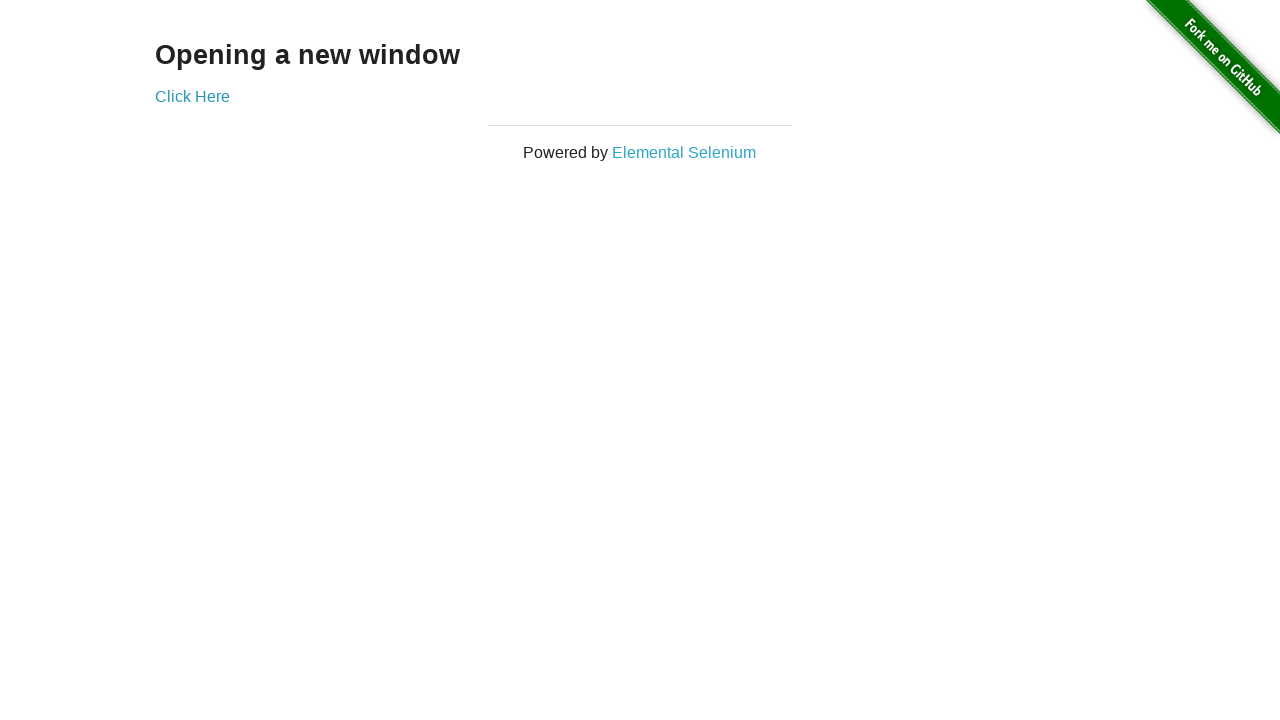

Switched back to original window
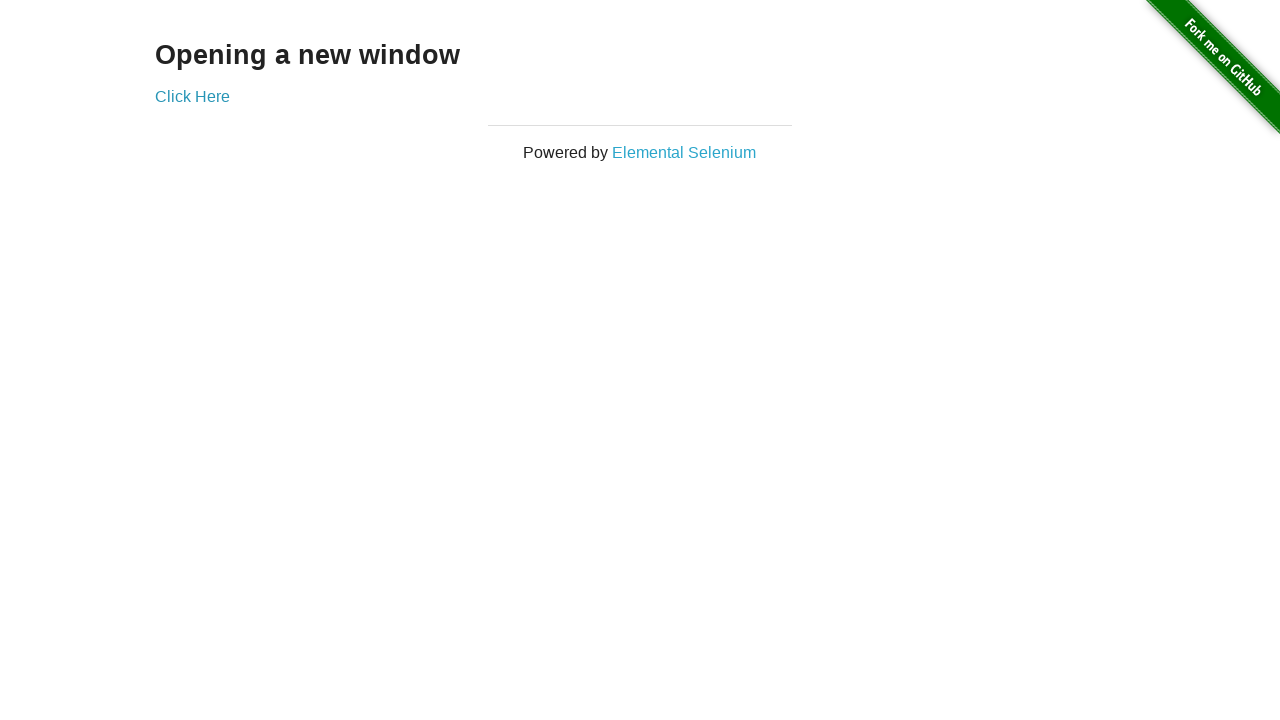

Retrieved original window title: 'The Internet'
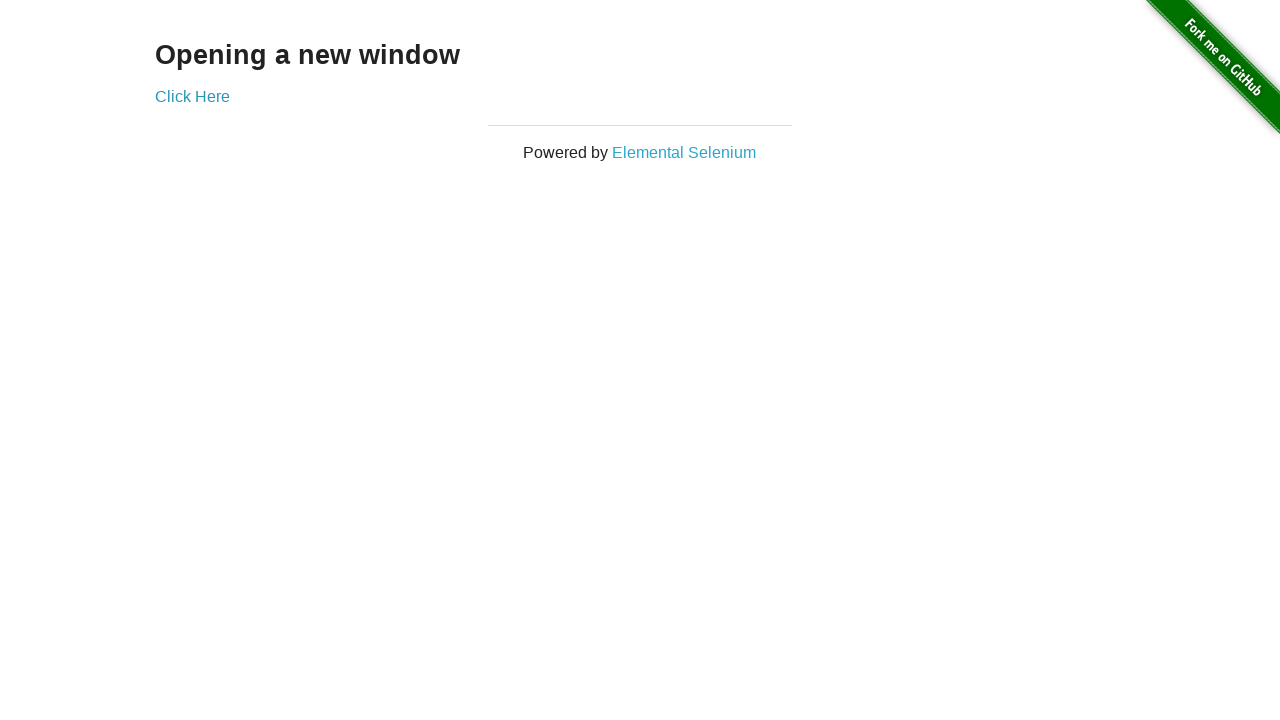

Verified original window title is 'The Internet'
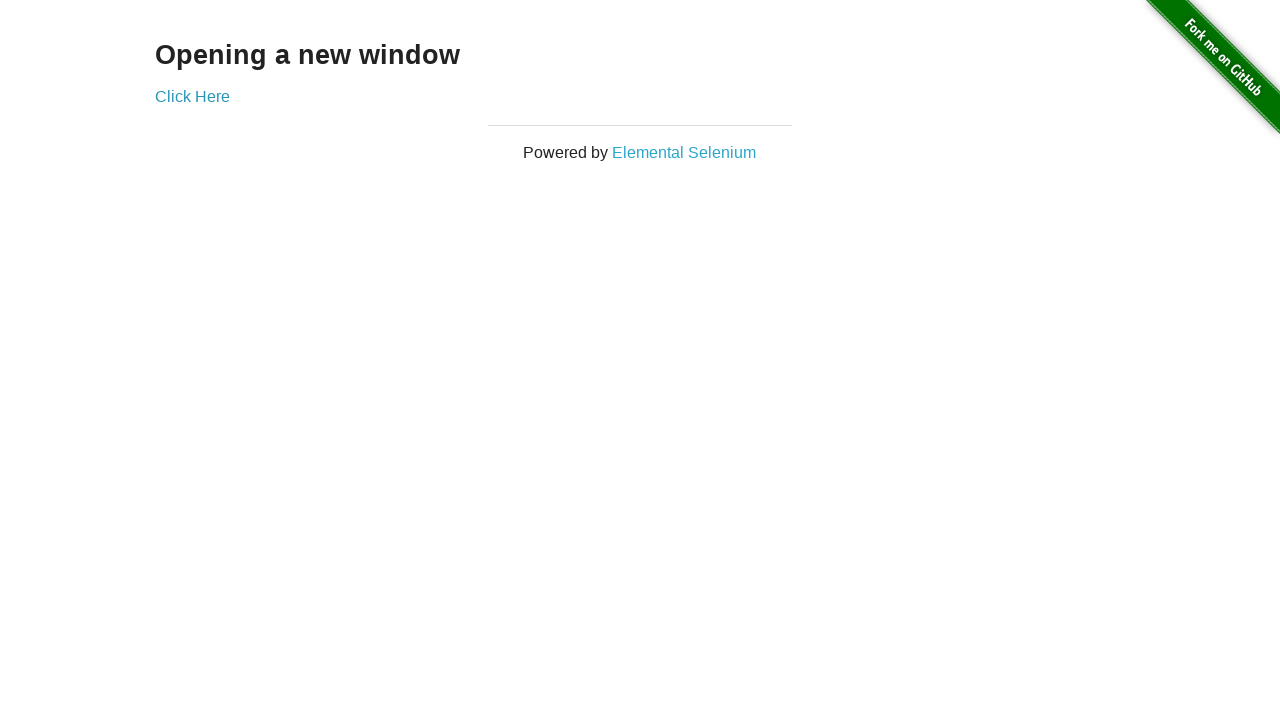

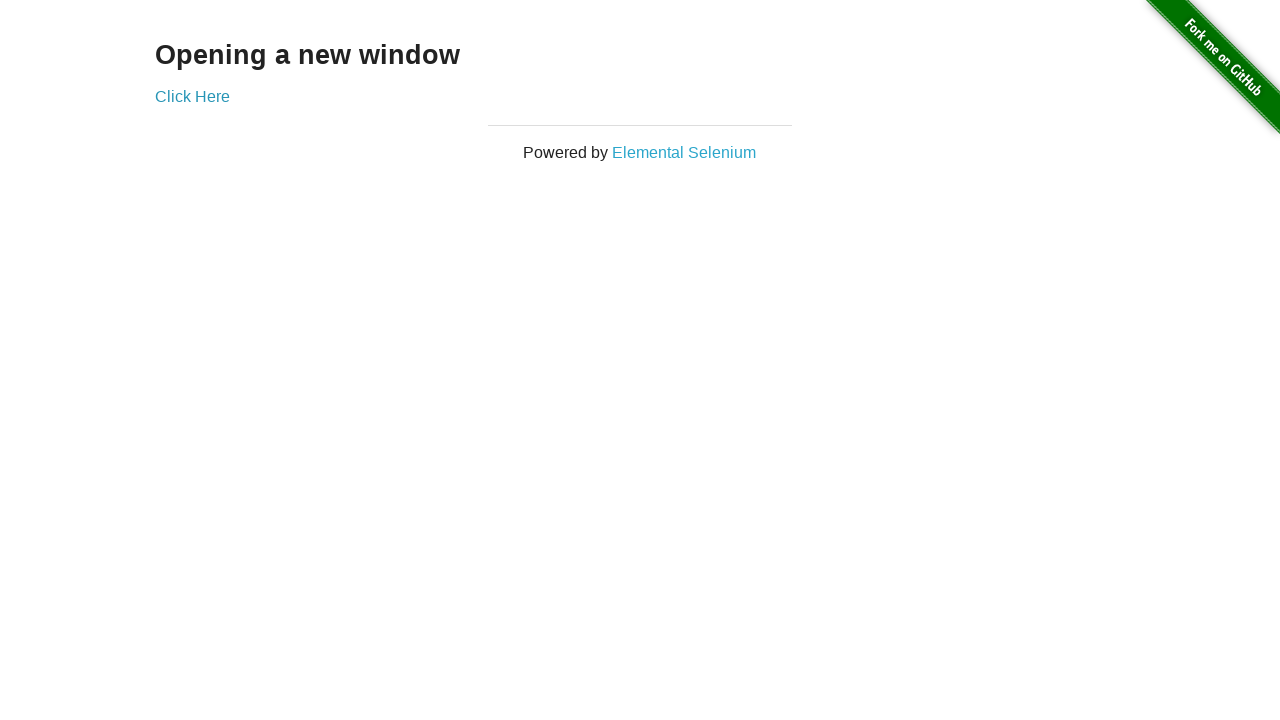